Tests checkbox functionality by checking the state of two checkboxes and unchecking them if they are already checked

Starting URL: http://the-internet.herokuapp.com/checkboxes

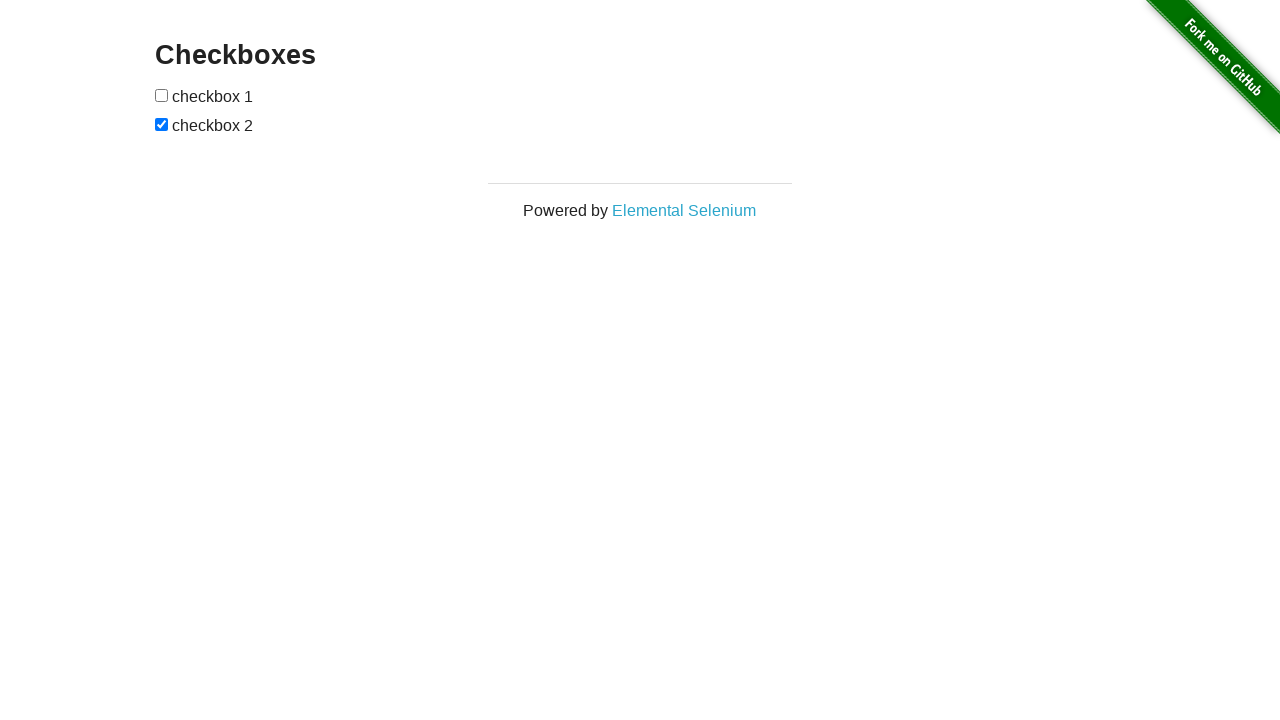

Navigated to checkboxes page
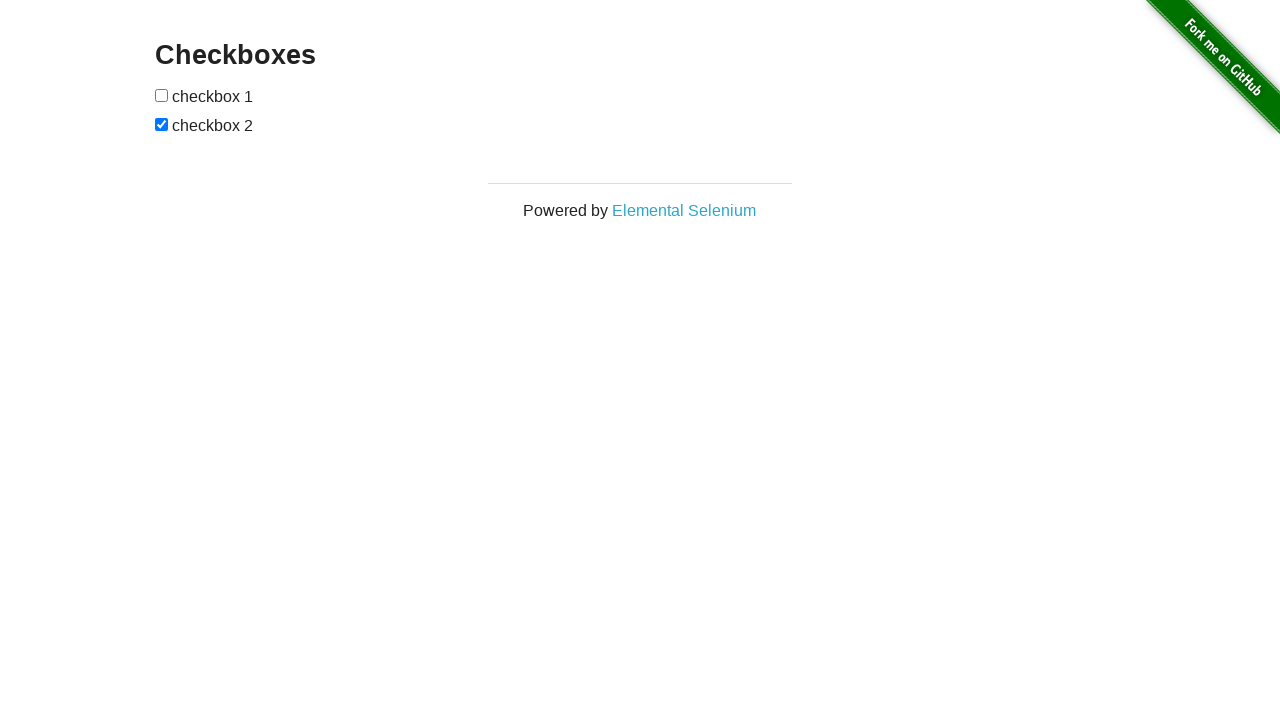

Located first checkbox element
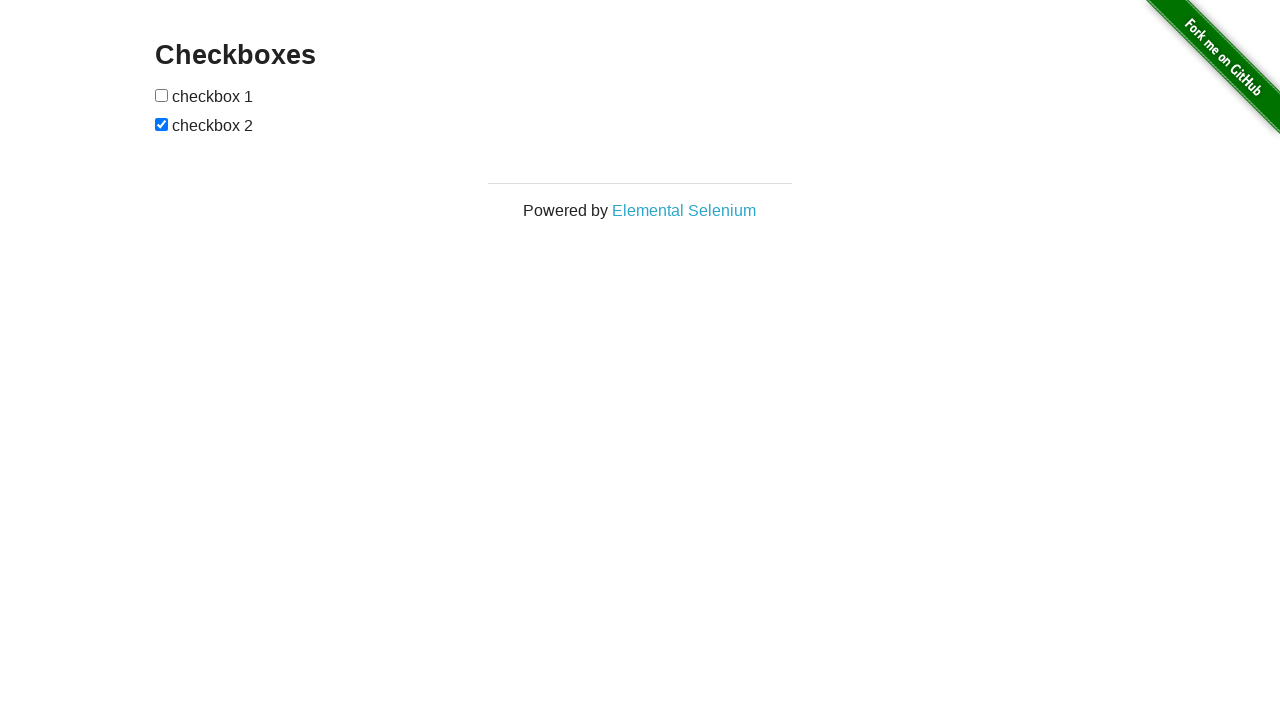

First checkbox is not checked
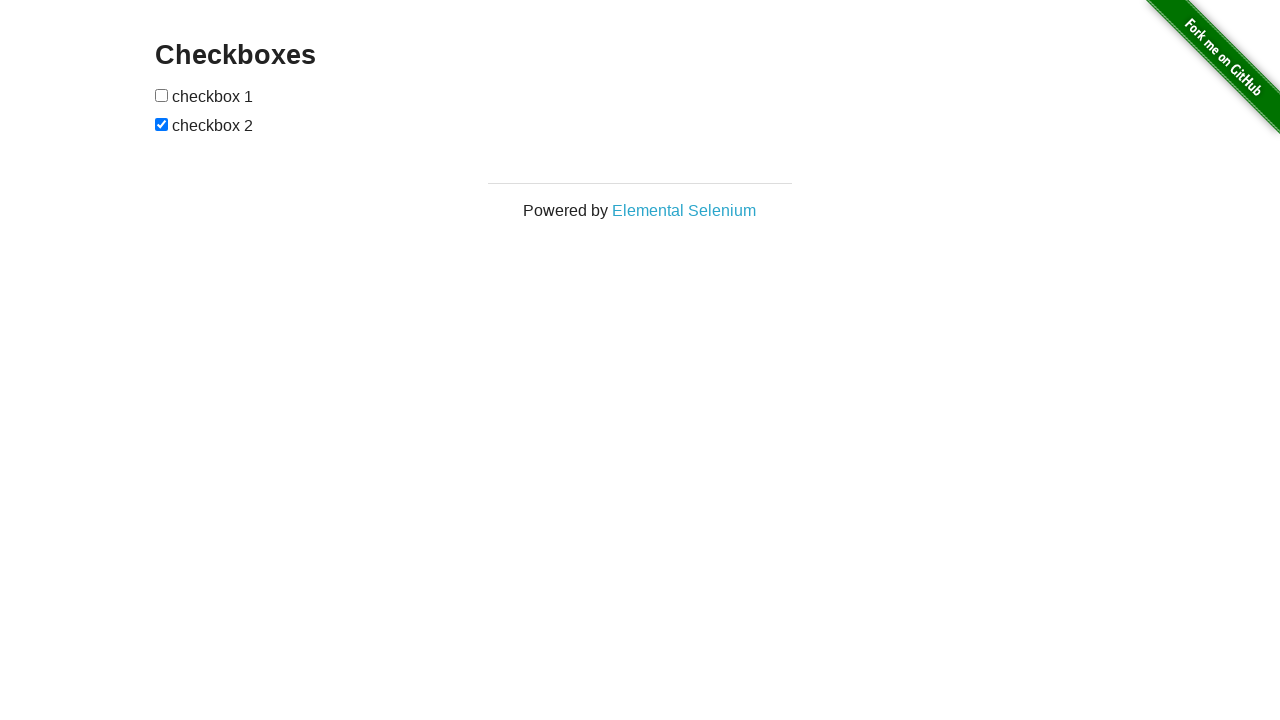

Located second checkbox element
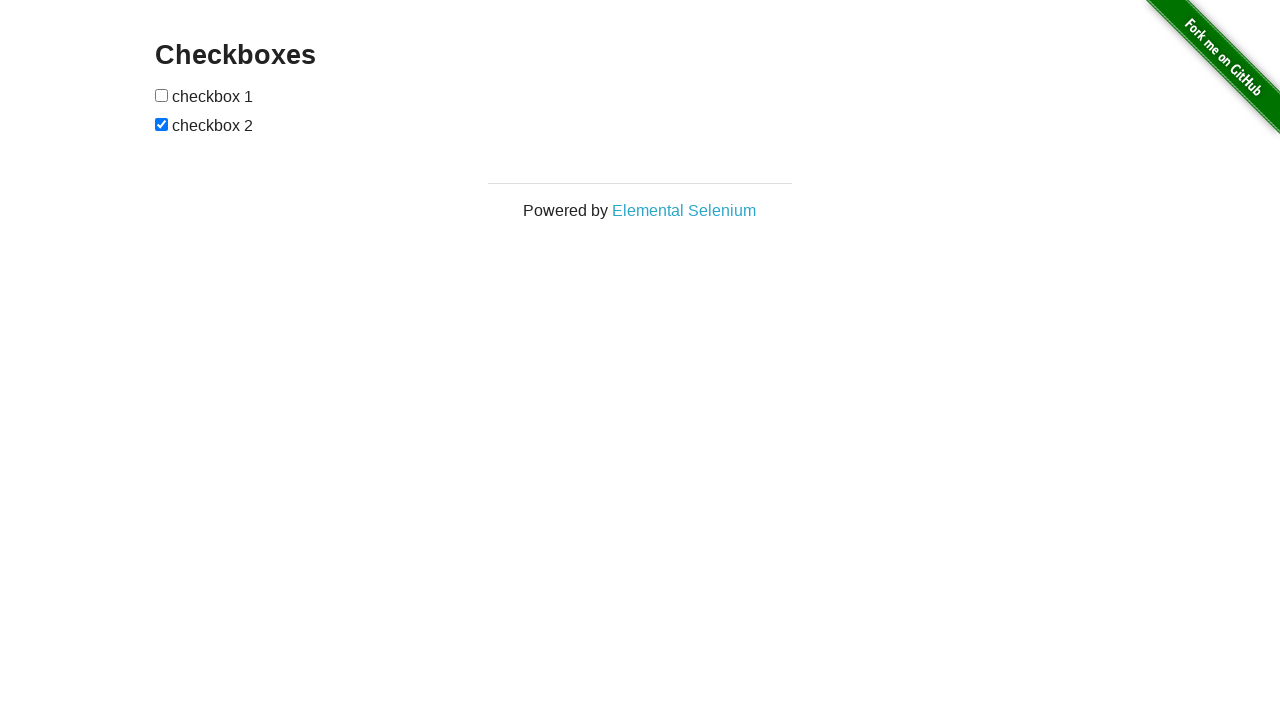

Second checkbox is checked
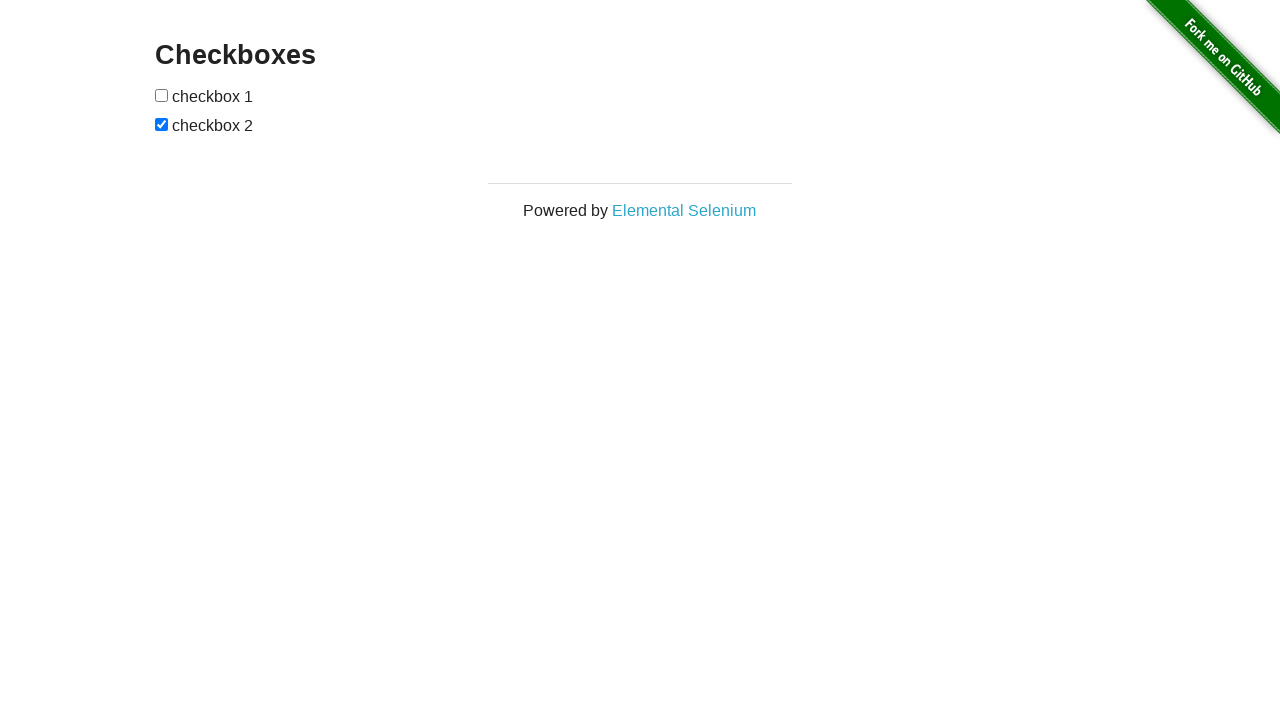

Unchecked second checkbox at (162, 124) on xpath=//div[@id='content']/div/form/input[2]
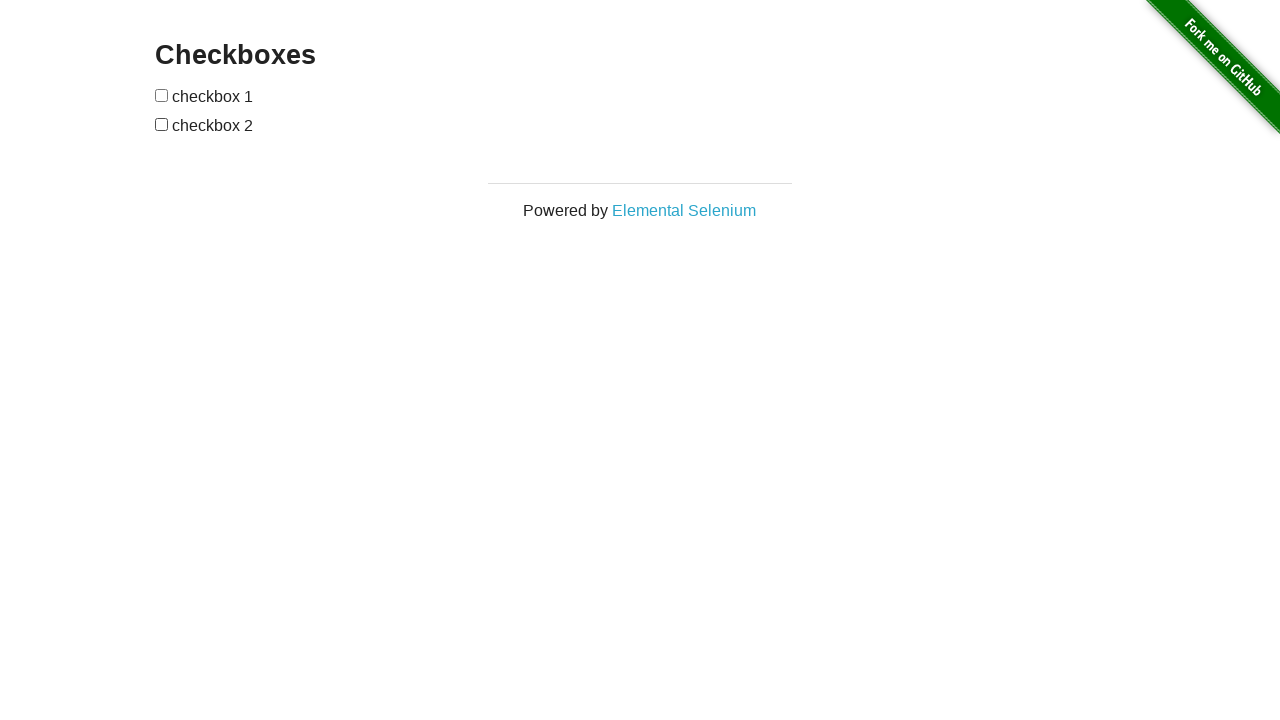

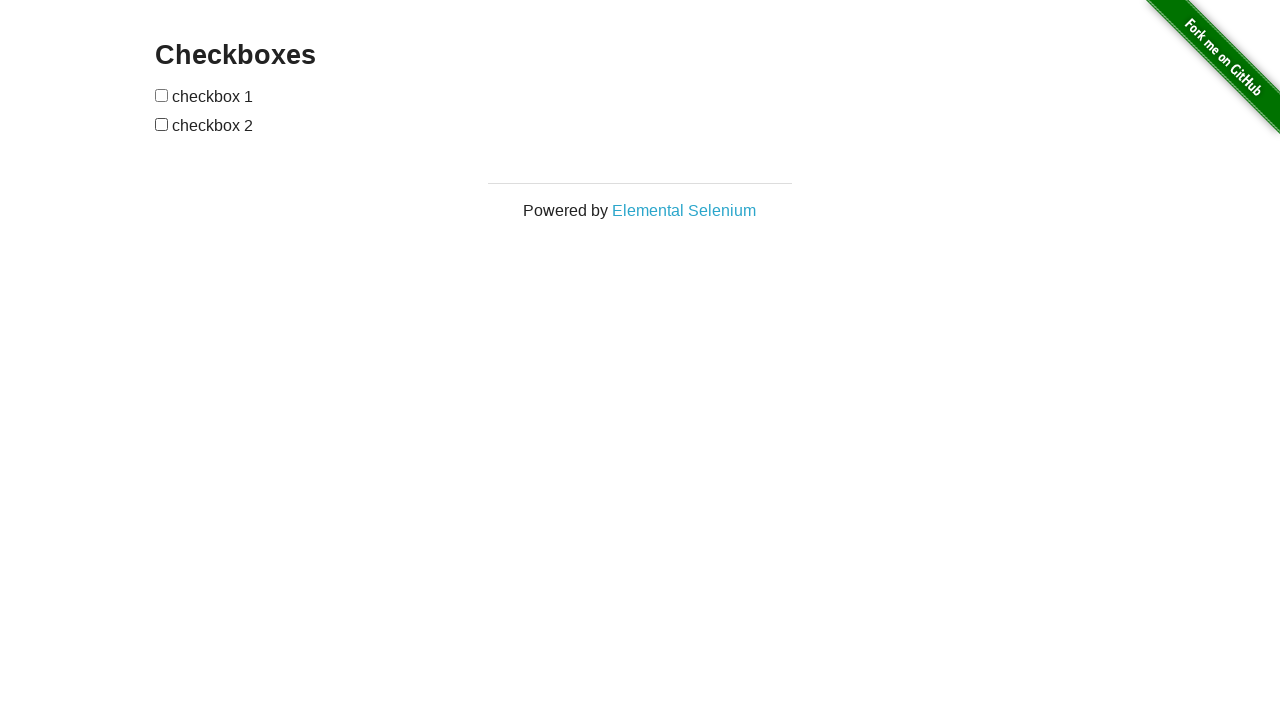